Tests ability to access page content outside of an iframe by verifying the h3 heading text on the TinyMCE page

Starting URL: http://the-internet.herokuapp.com/tinymce

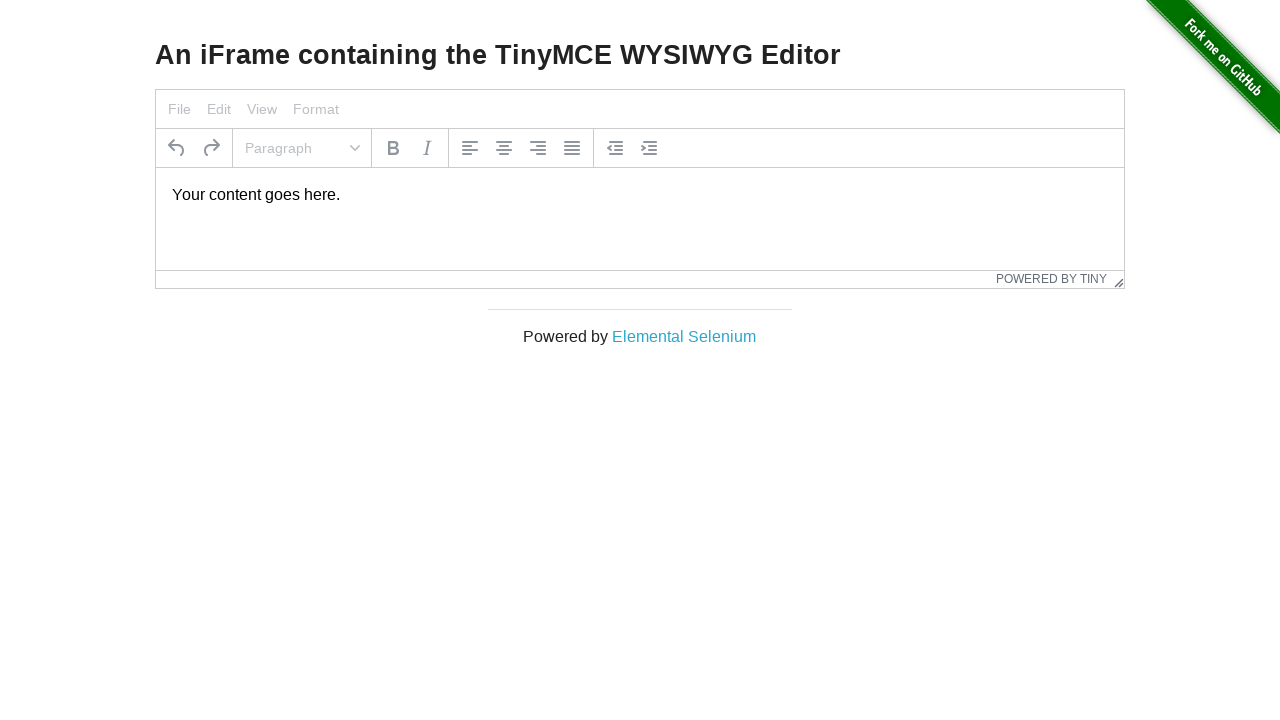

Navigated to TinyMCE page at http://the-internet.herokuapp.com/tinymce
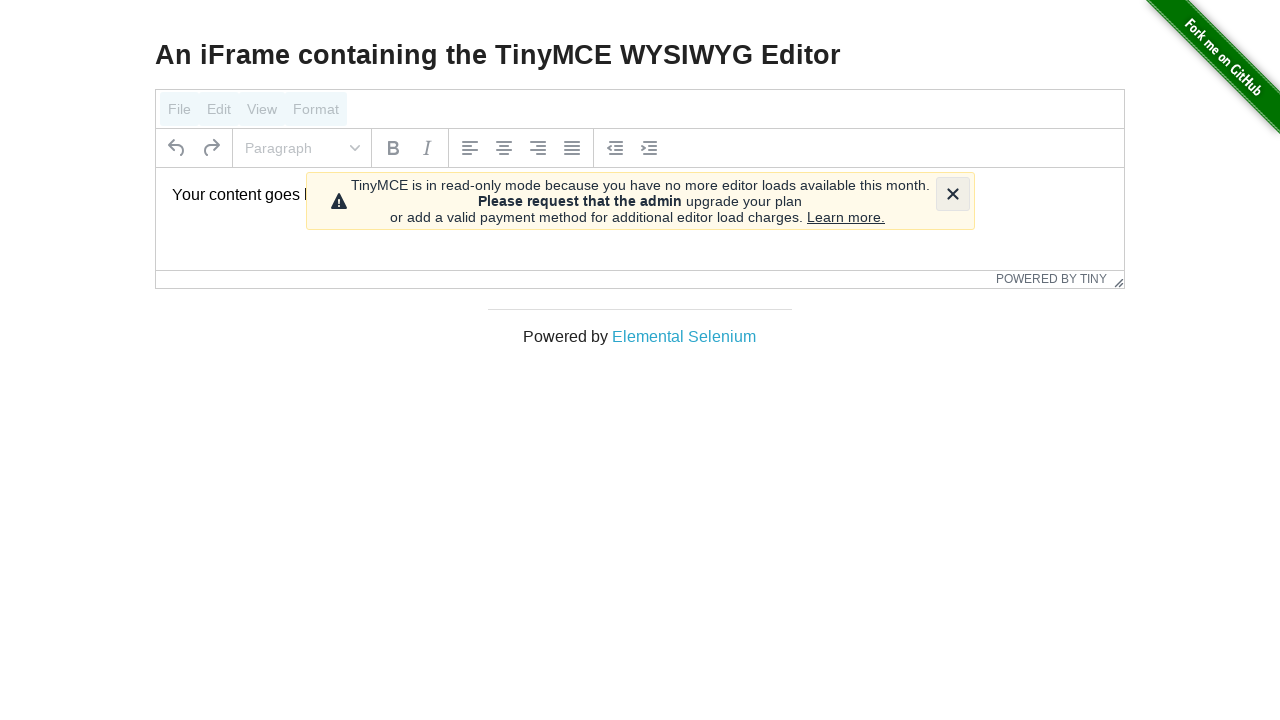

Retrieved h3 heading text from main page content outside of iframe
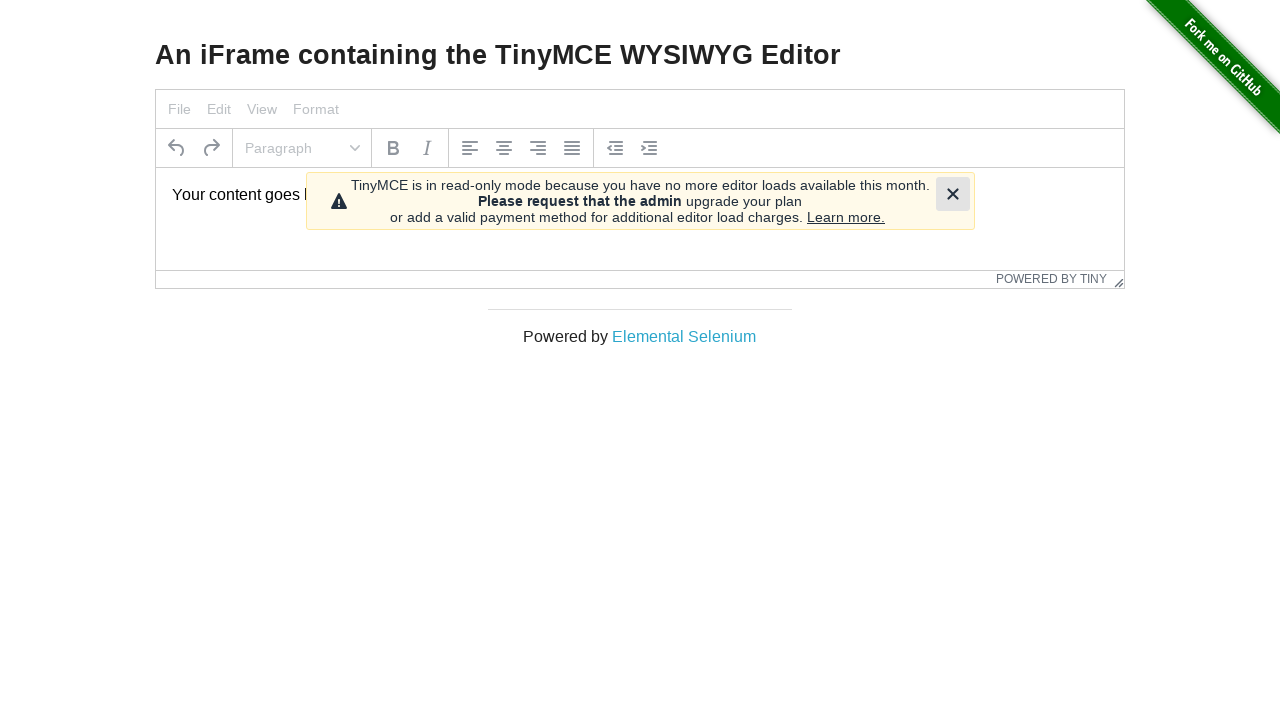

Verified h3 heading text matches expected value 'An iFrame containing the TinyMCE WYSIWYG Editor'
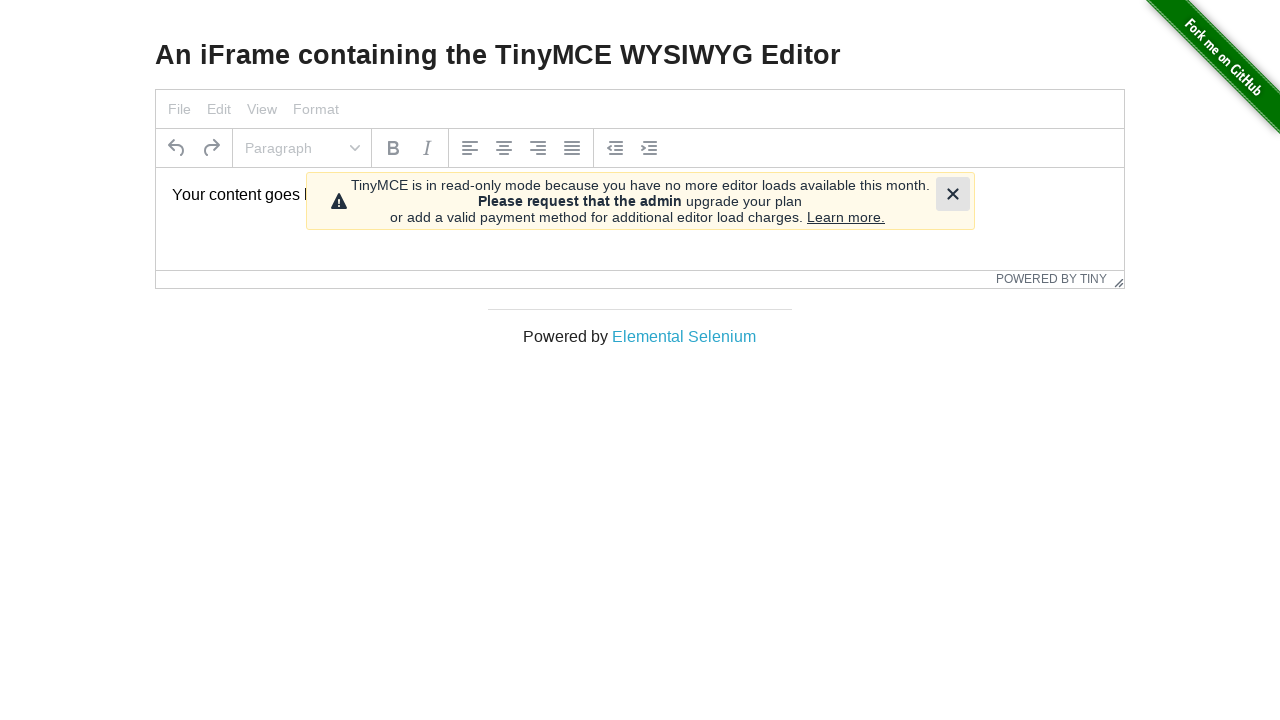

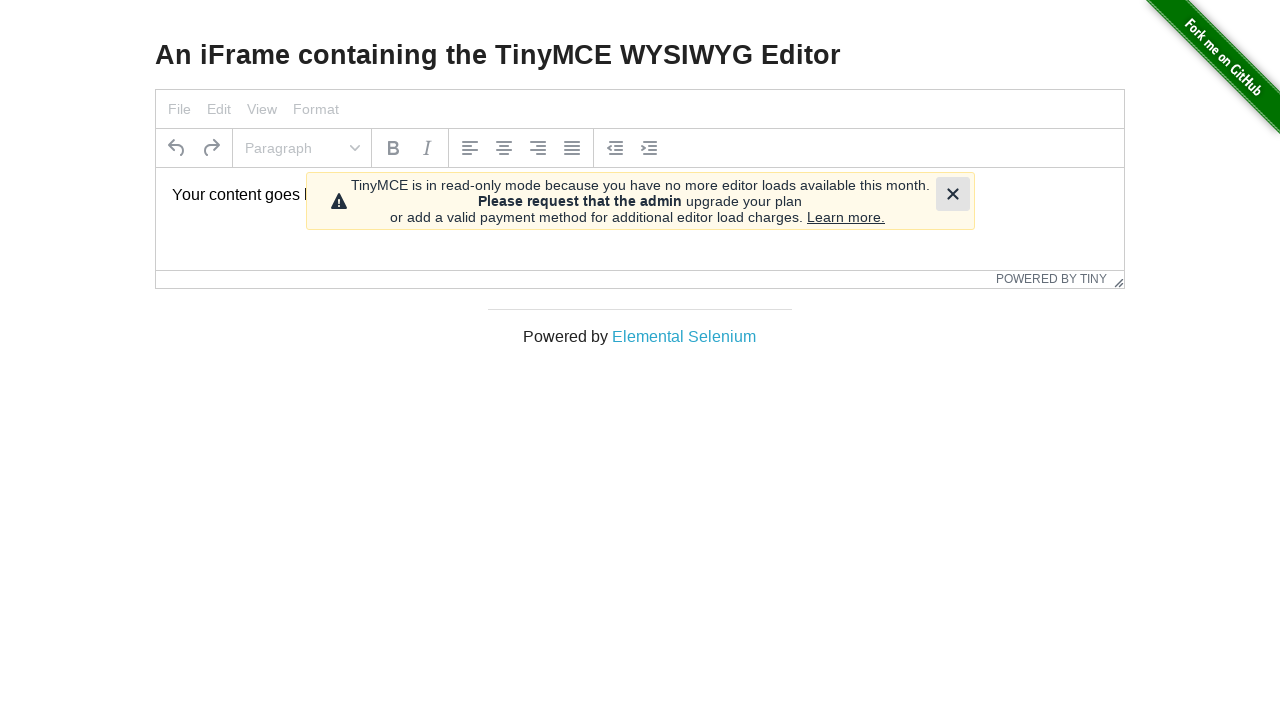